Tests checkbox functionality by navigating to a checkboxes page, finding all checkboxes, and verifying that the second checkbox (which should be checked by default) is in a checked state.

Starting URL: http://the-internet.herokuapp.com/checkboxes

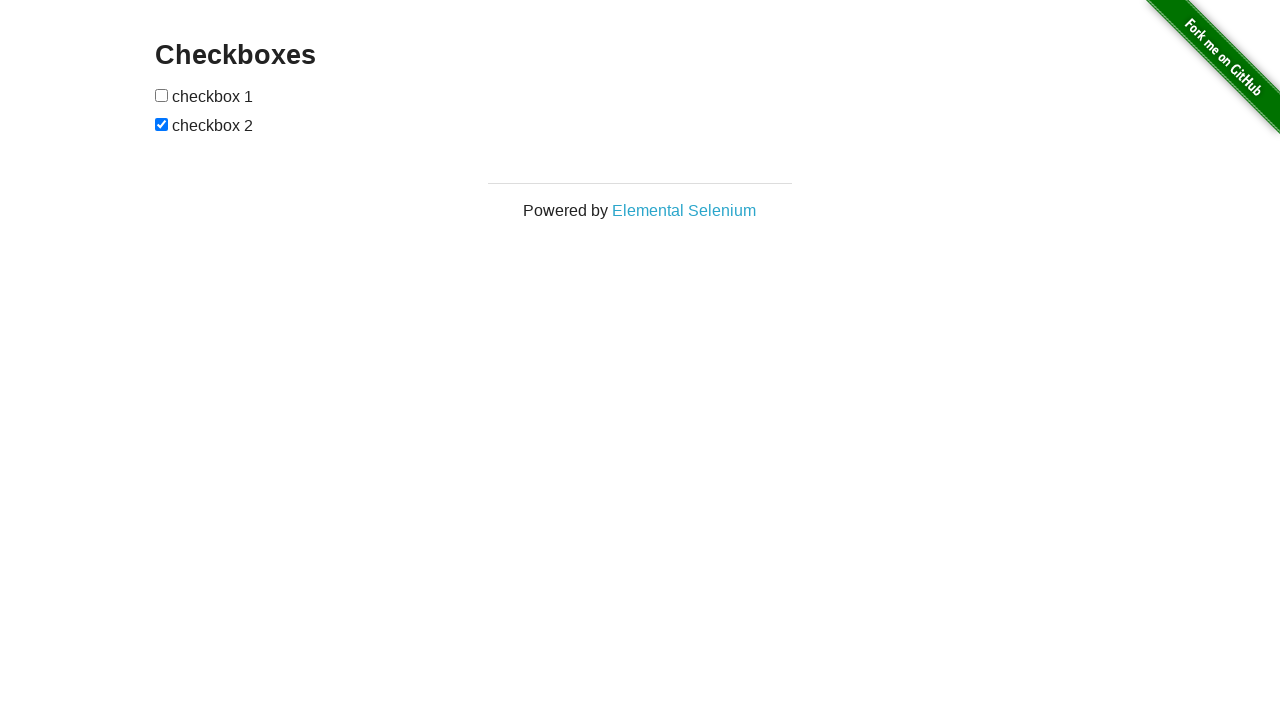

Waited for checkboxes to be visible on the page
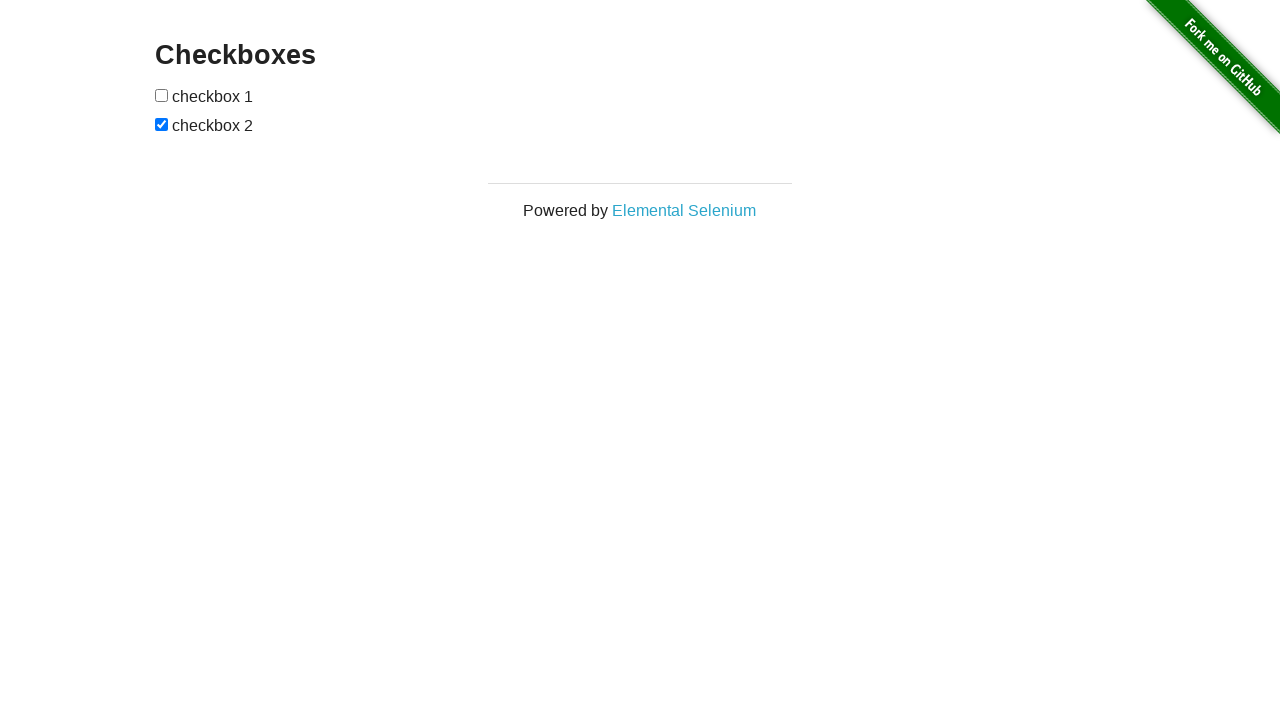

Located all checkboxes on the page
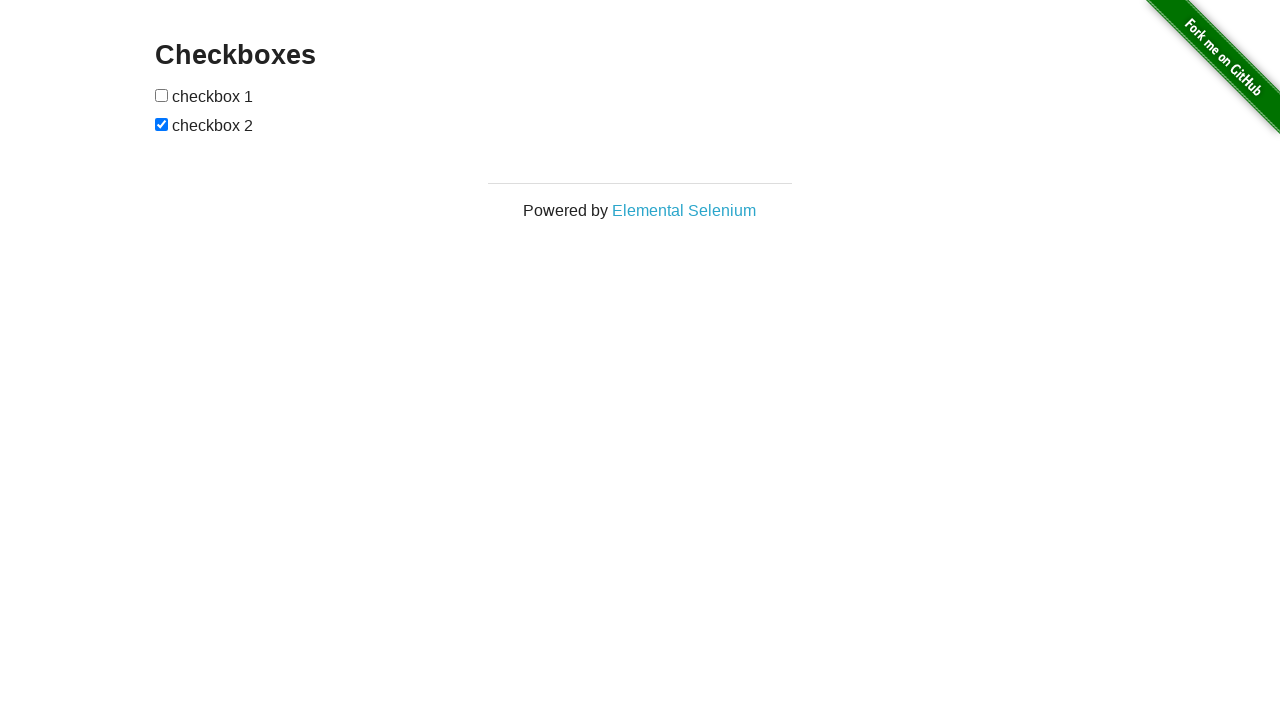

Verified that at least 2 checkboxes are present on the page
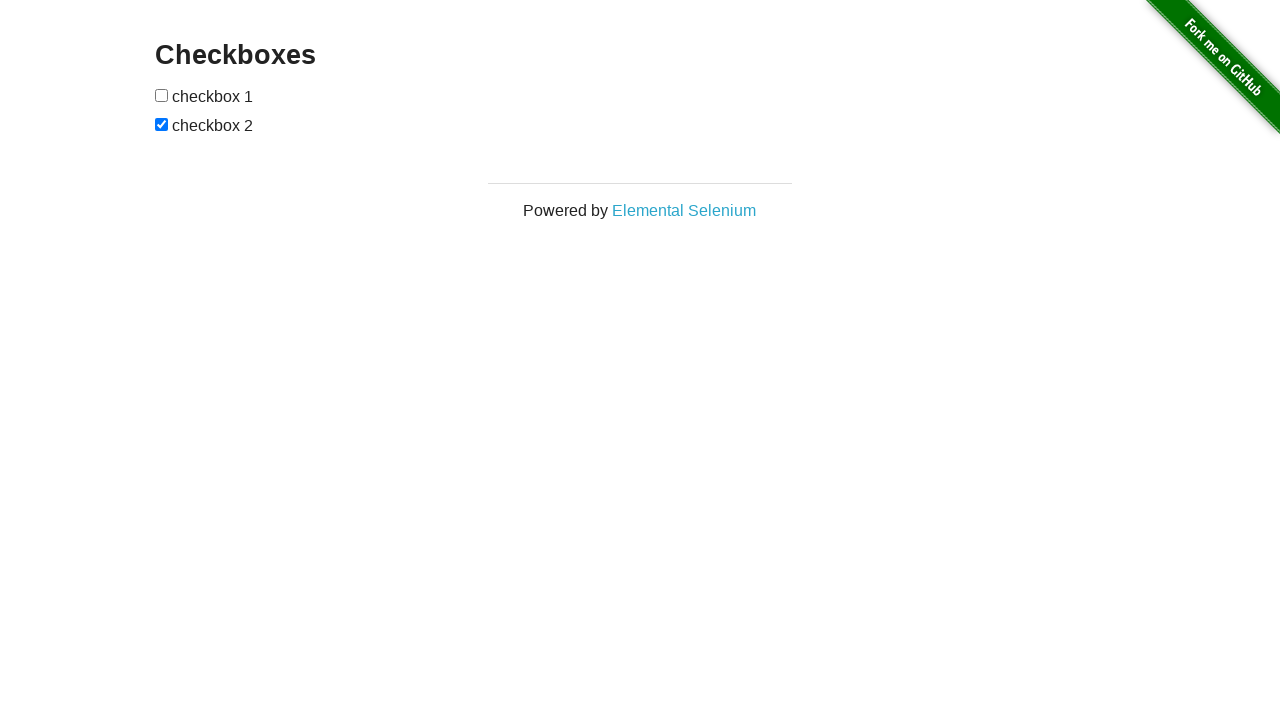

Retrieved the last checkbox element (second checkbox)
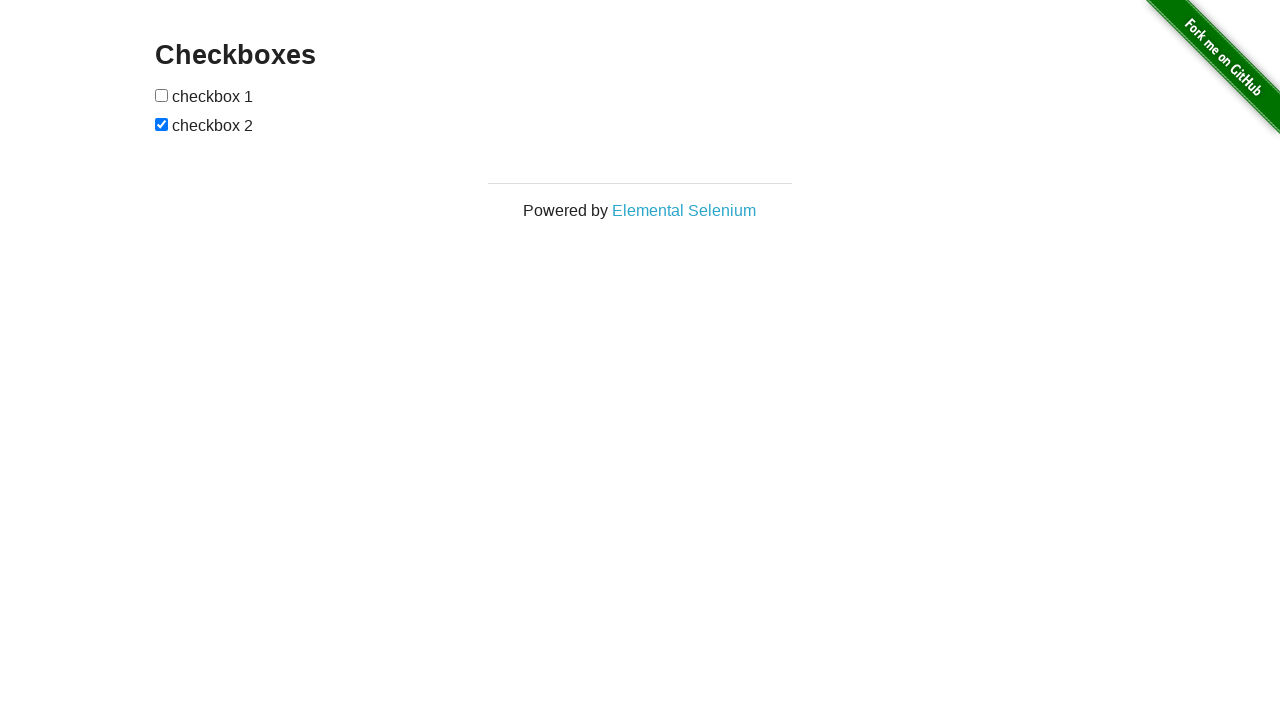

Verified that the last checkbox is checked by default
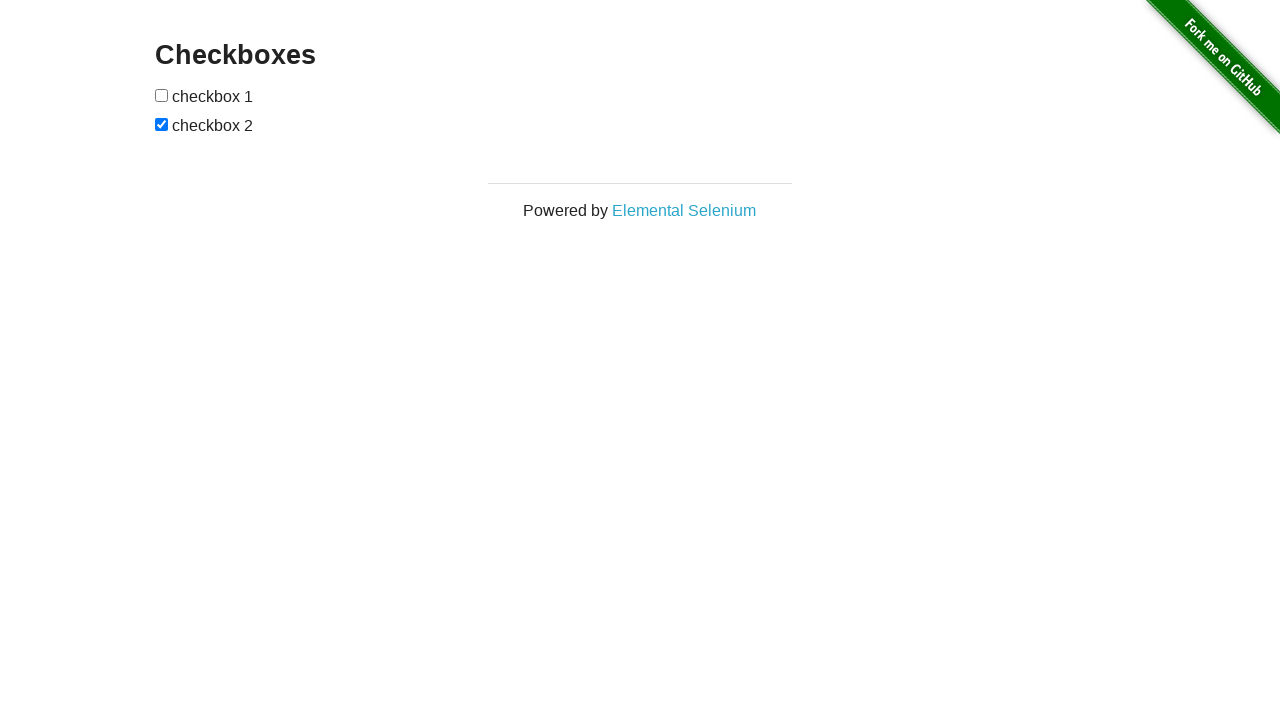

Retrieved the first checkbox element
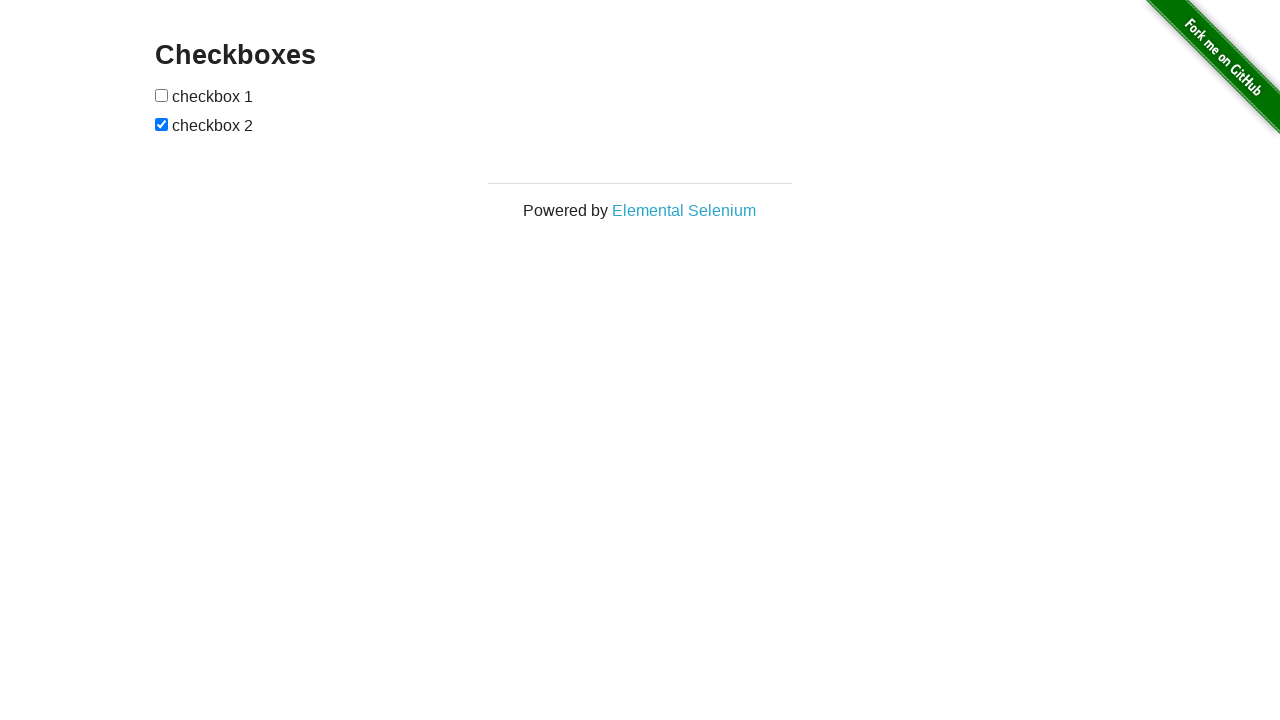

Clicked the first checkbox to check it at (162, 95) on input[type="checkbox"] >> nth=0
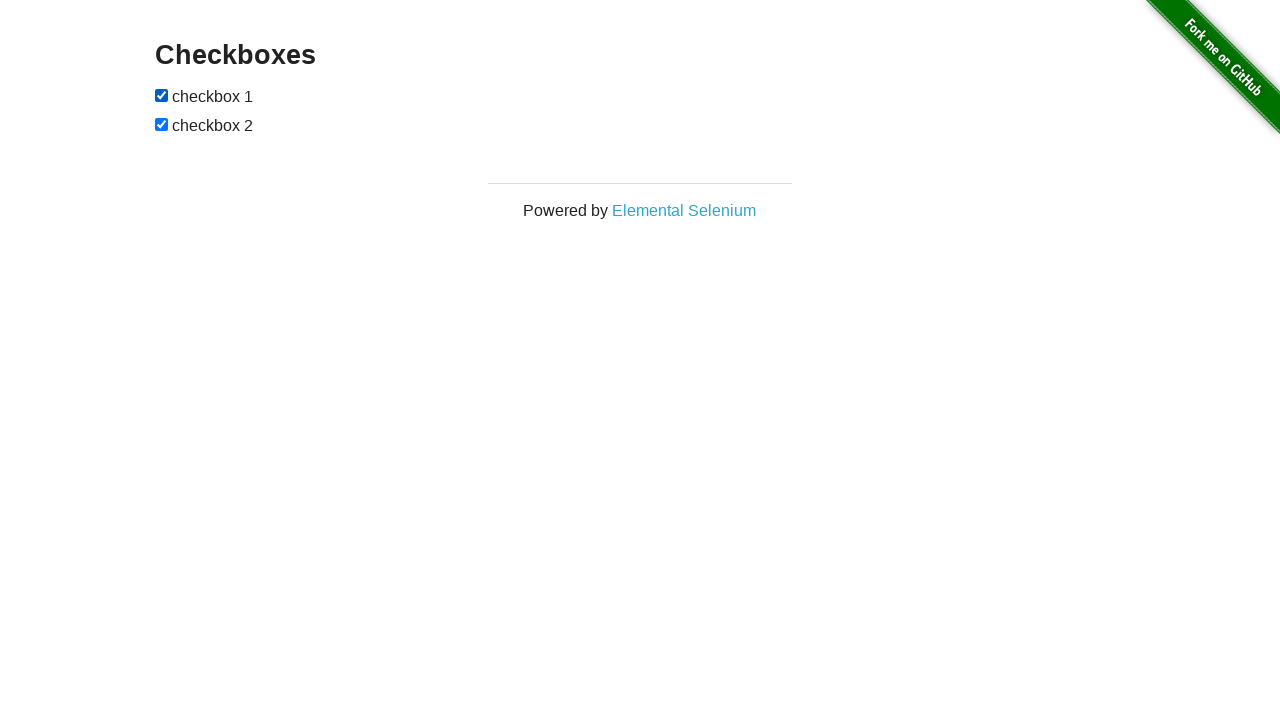

Verified that the first checkbox is now checked after clicking
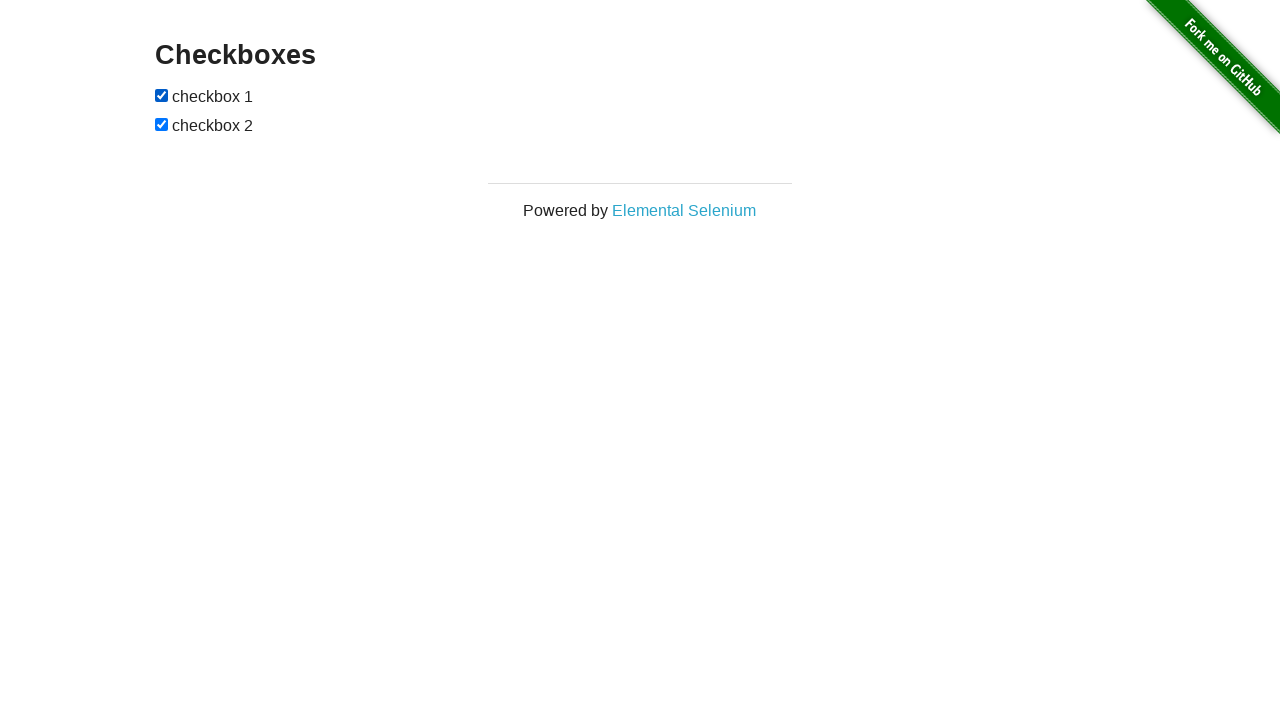

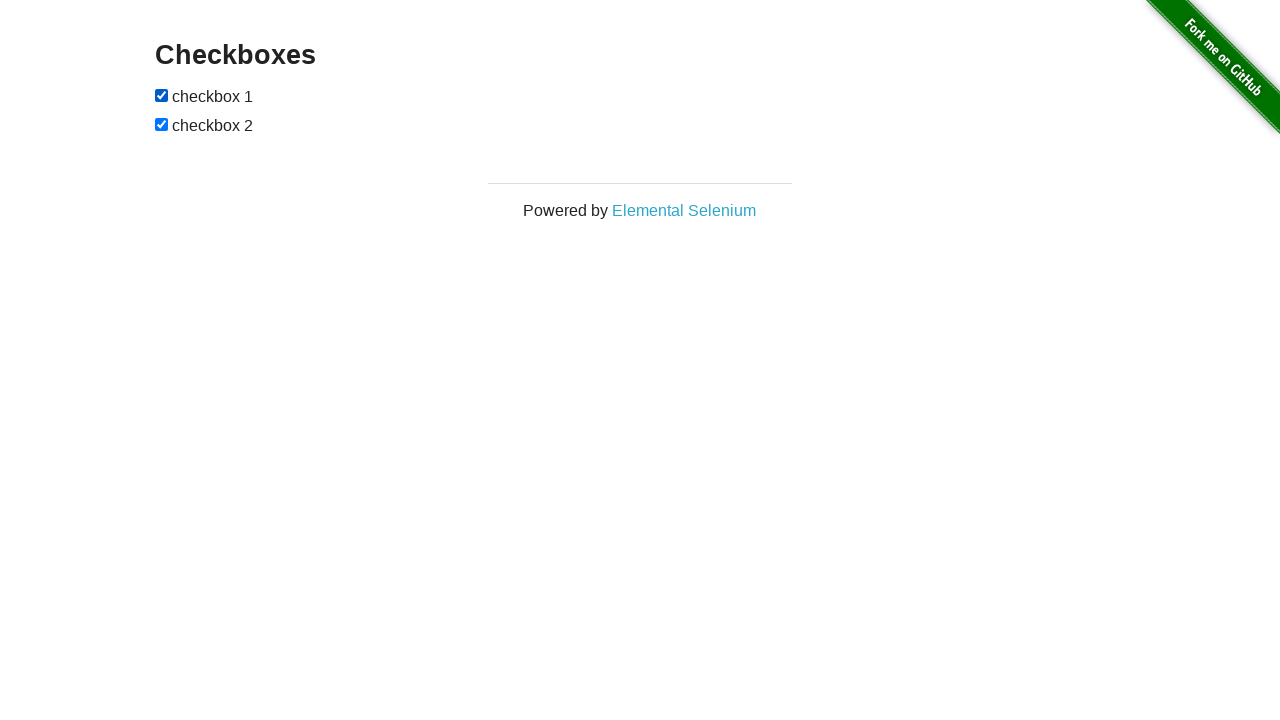